Opens the Flipkart homepage and waits for the page to load. This is a basic page load verification test.

Starting URL: https://www.flipkart.com/

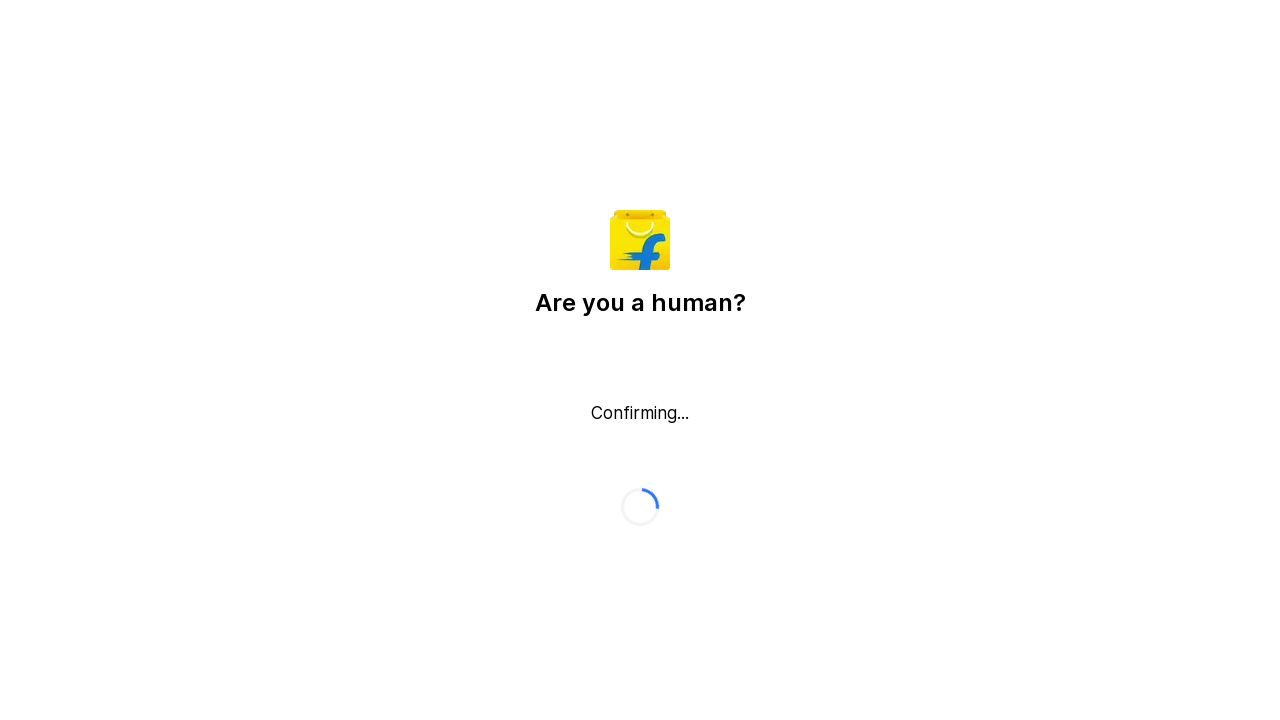

Waited for page DOM to be fully loaded
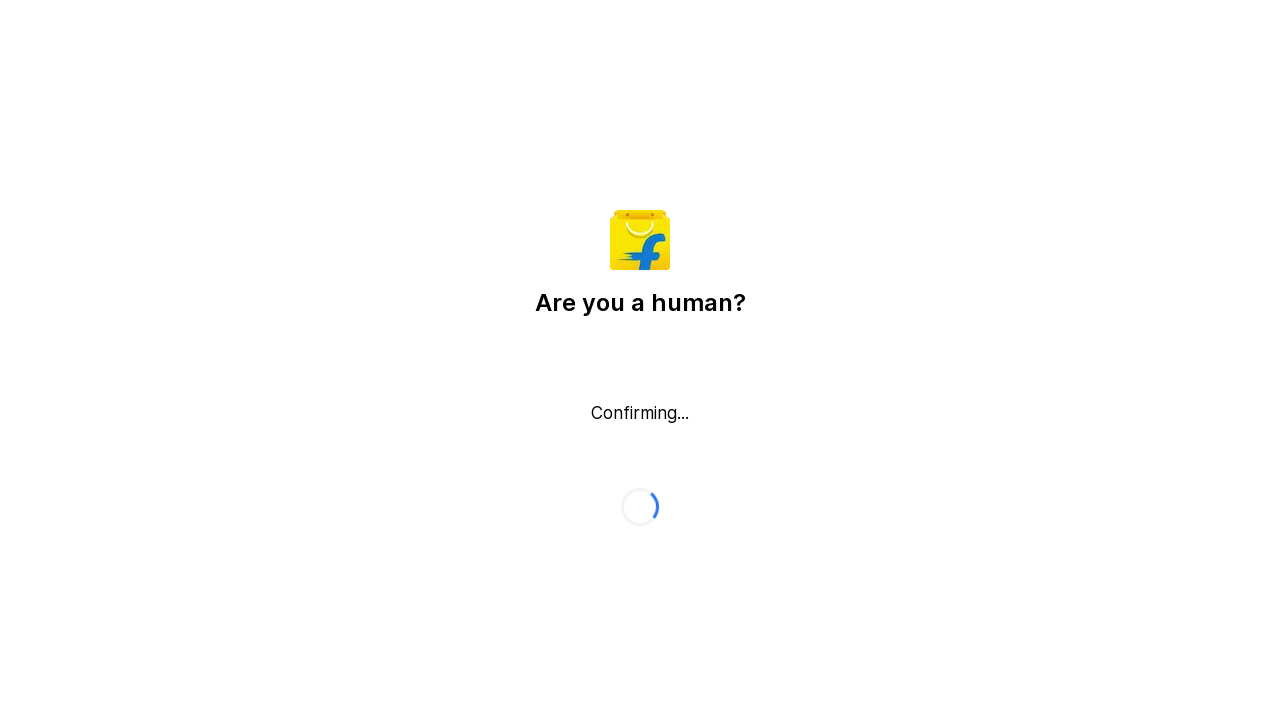

Main body element loaded and verified
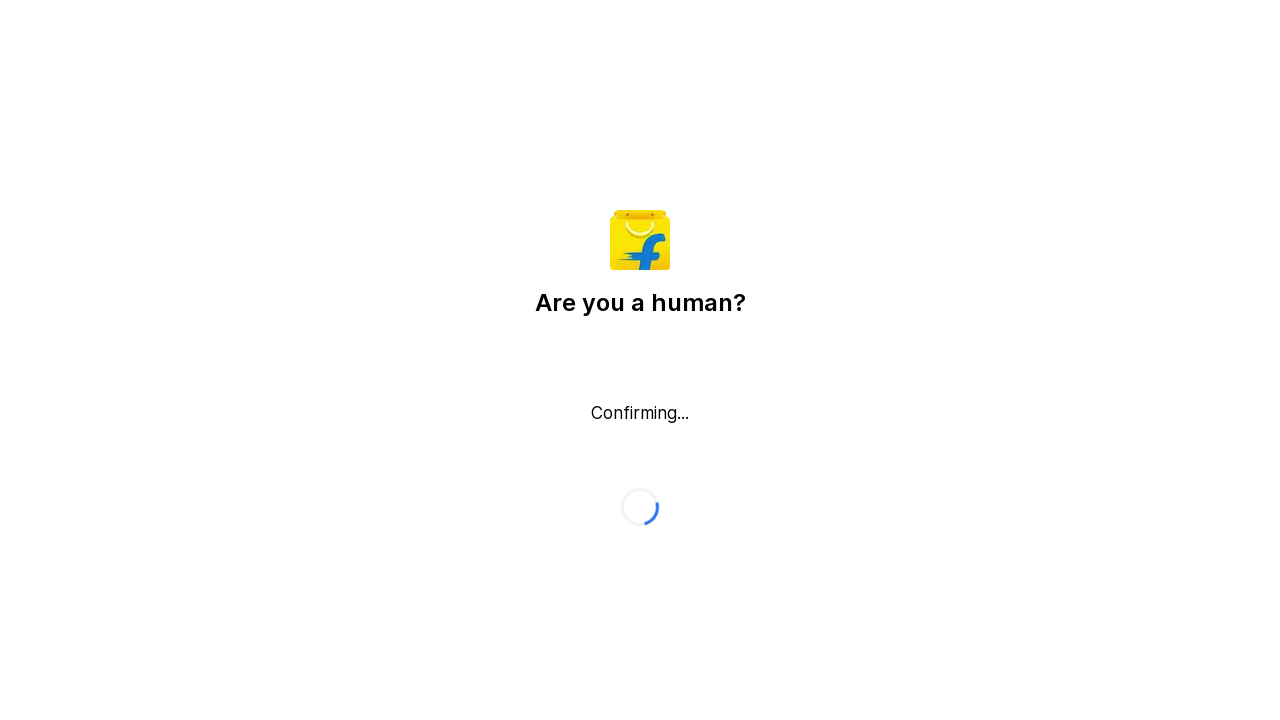

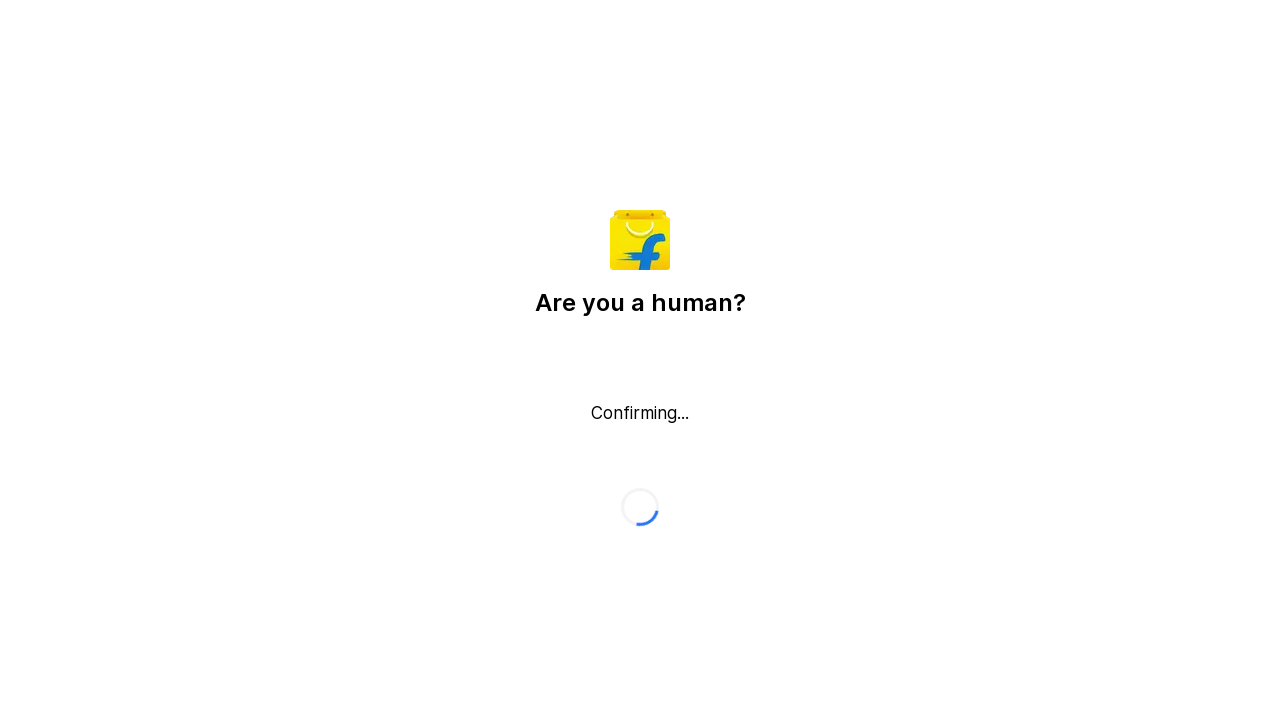